Tests adding a product to the shopping cart on a demo e-commerce site by clicking the add to cart button and verifying the product appears in the cart with the correct name.

Starting URL: https://www.bstackdemo.com

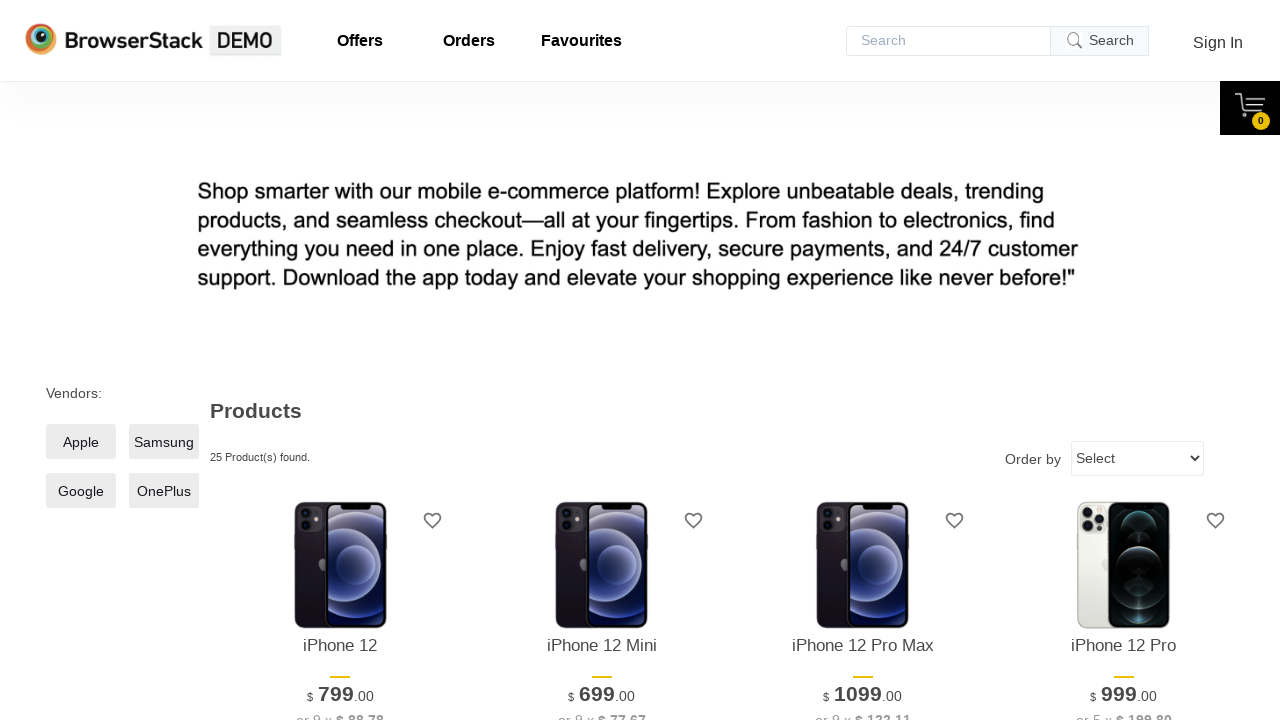

Verified page title contains 'StackDemo'
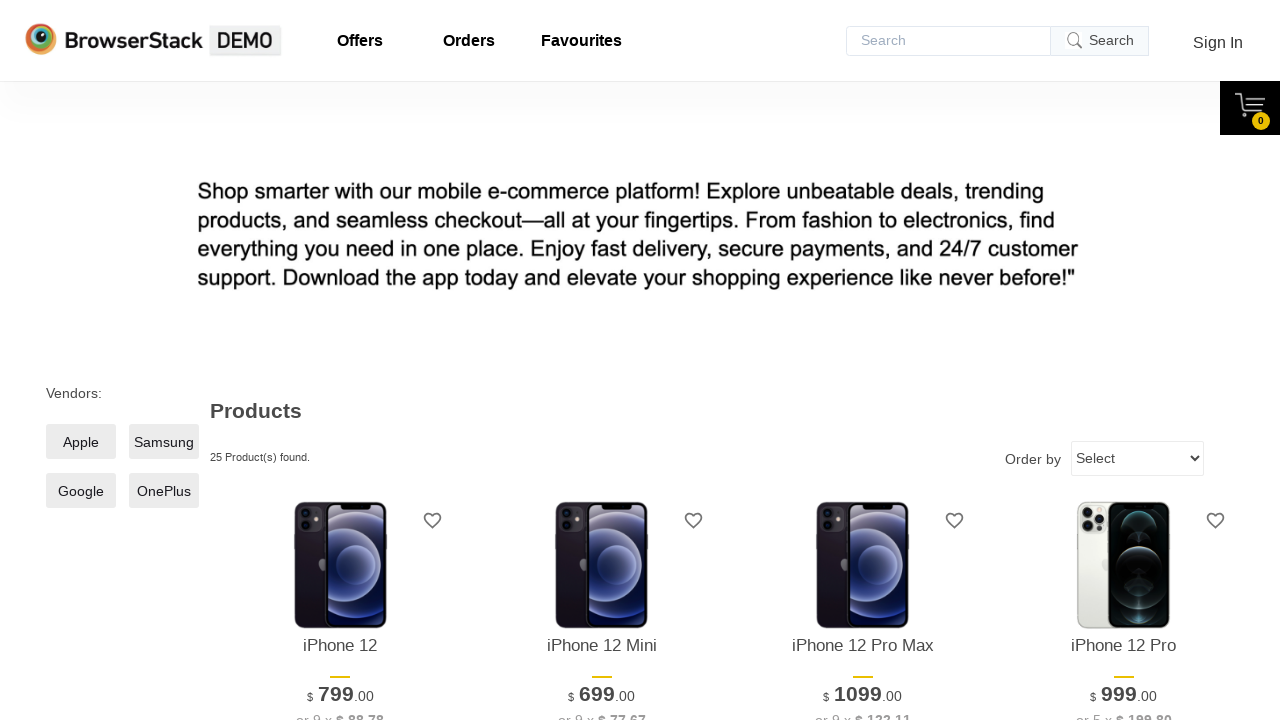

Retrieved product name from product listing
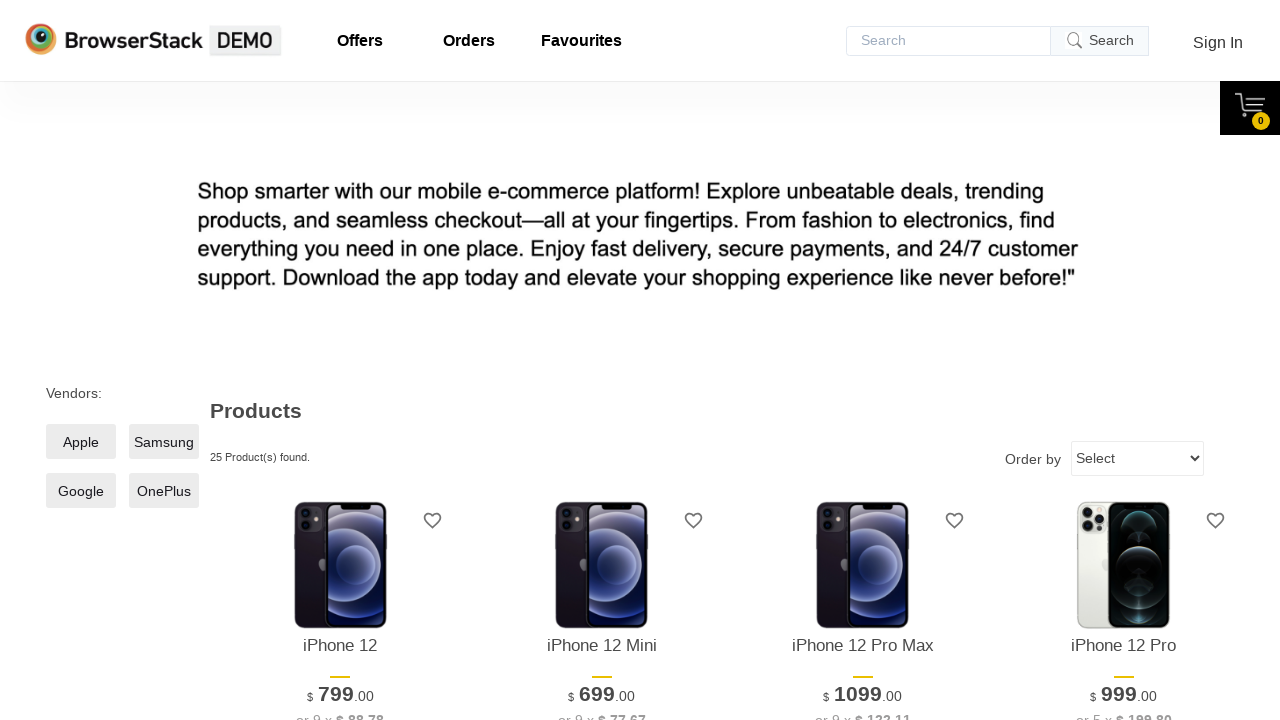

Clicked 'Add to Cart' button for first product at (340, 361) on xpath=//*[@id='1']/div[4]
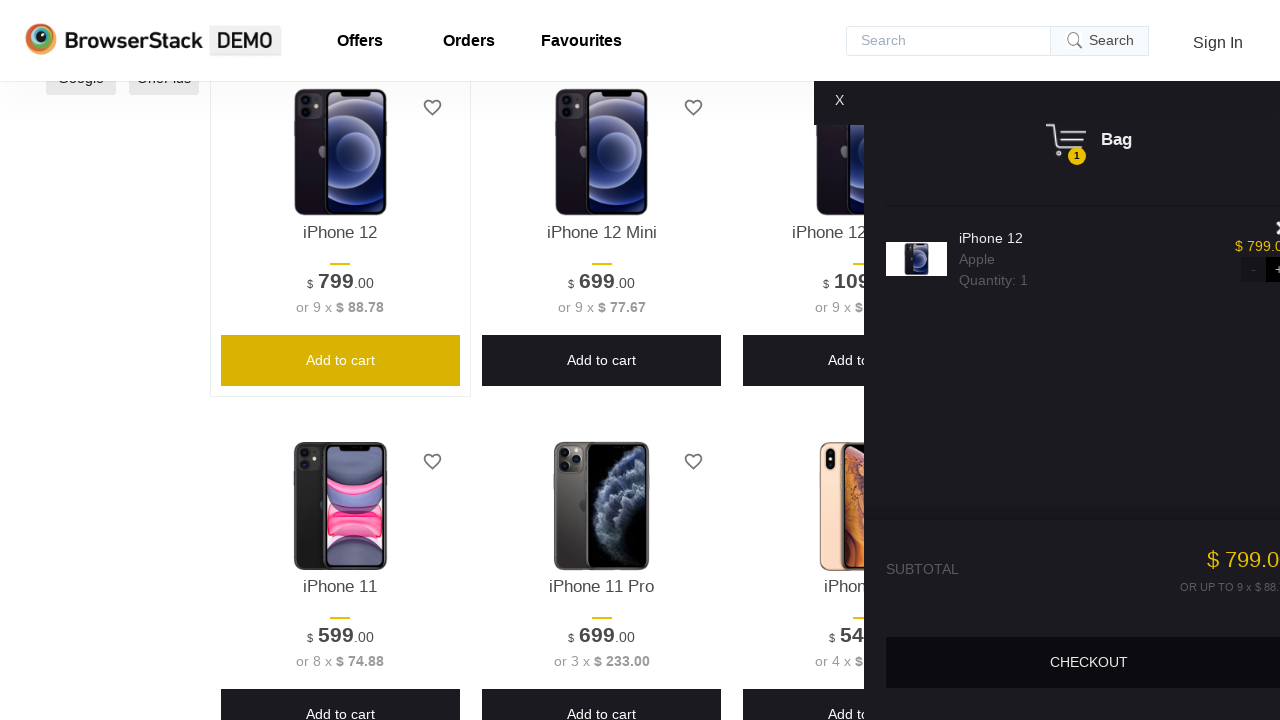

Waited for cart content to become visible
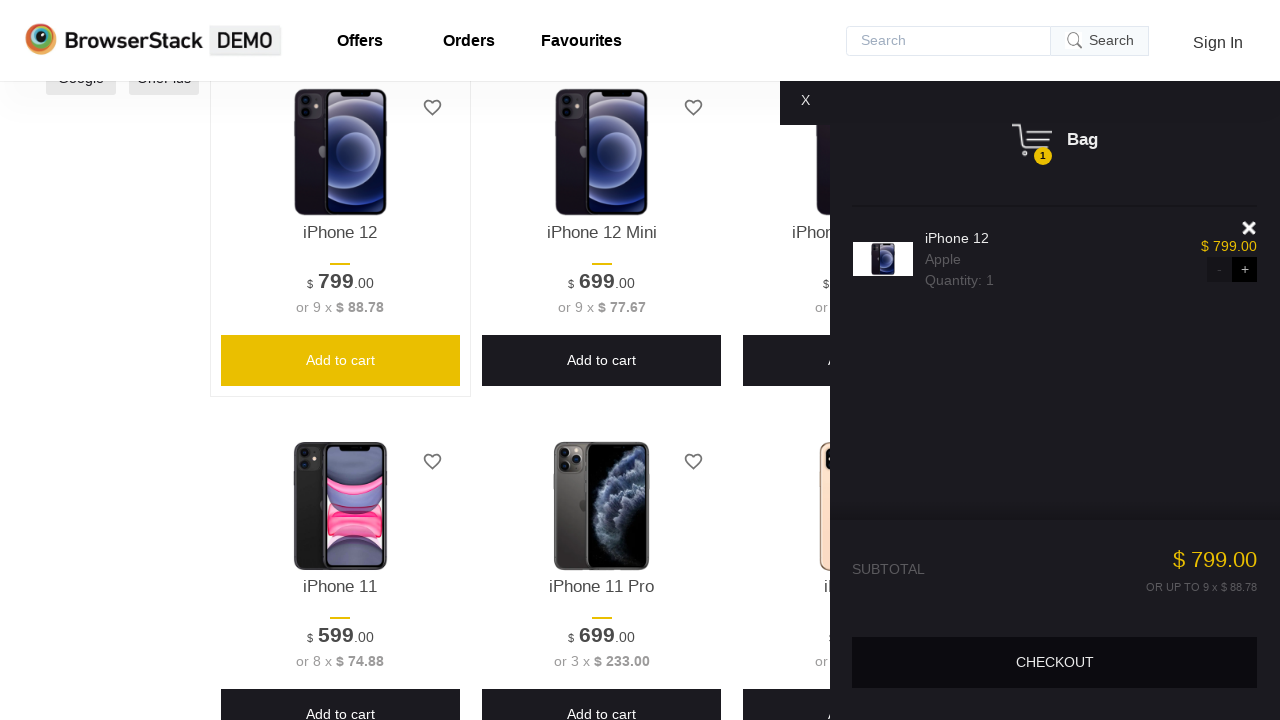

Verified cart content is visible
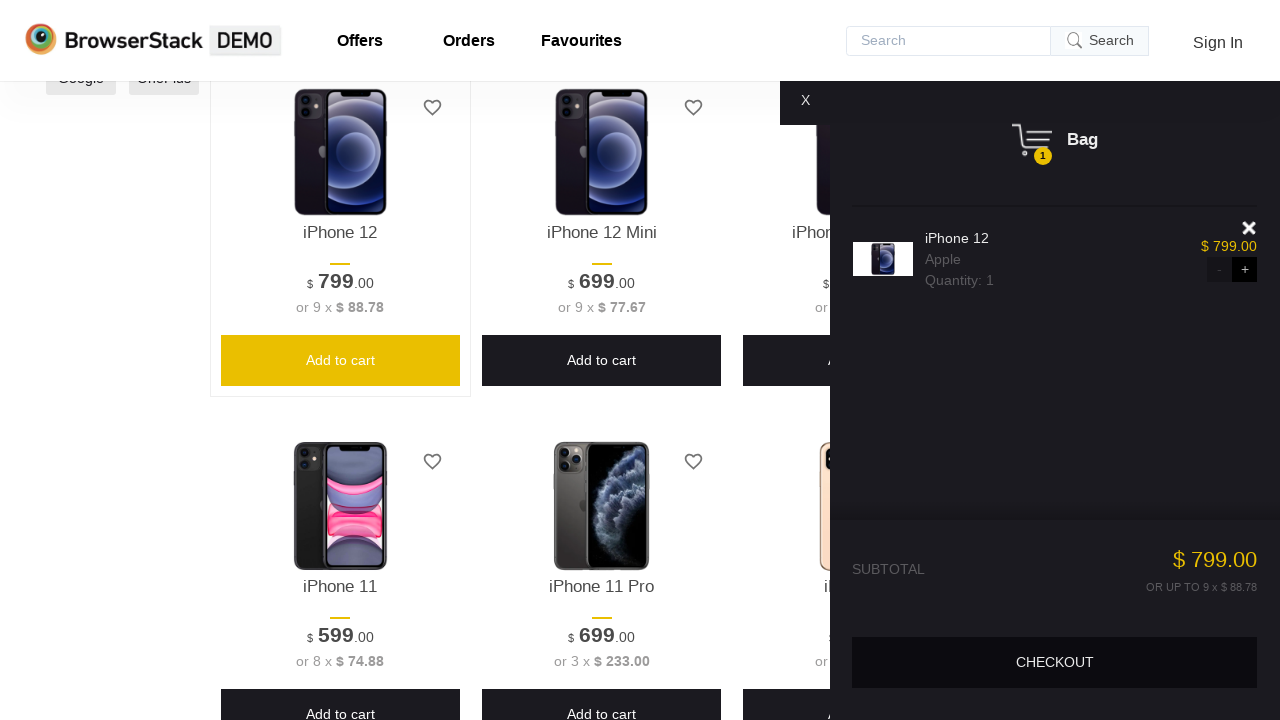

Retrieved product name from shopping cart
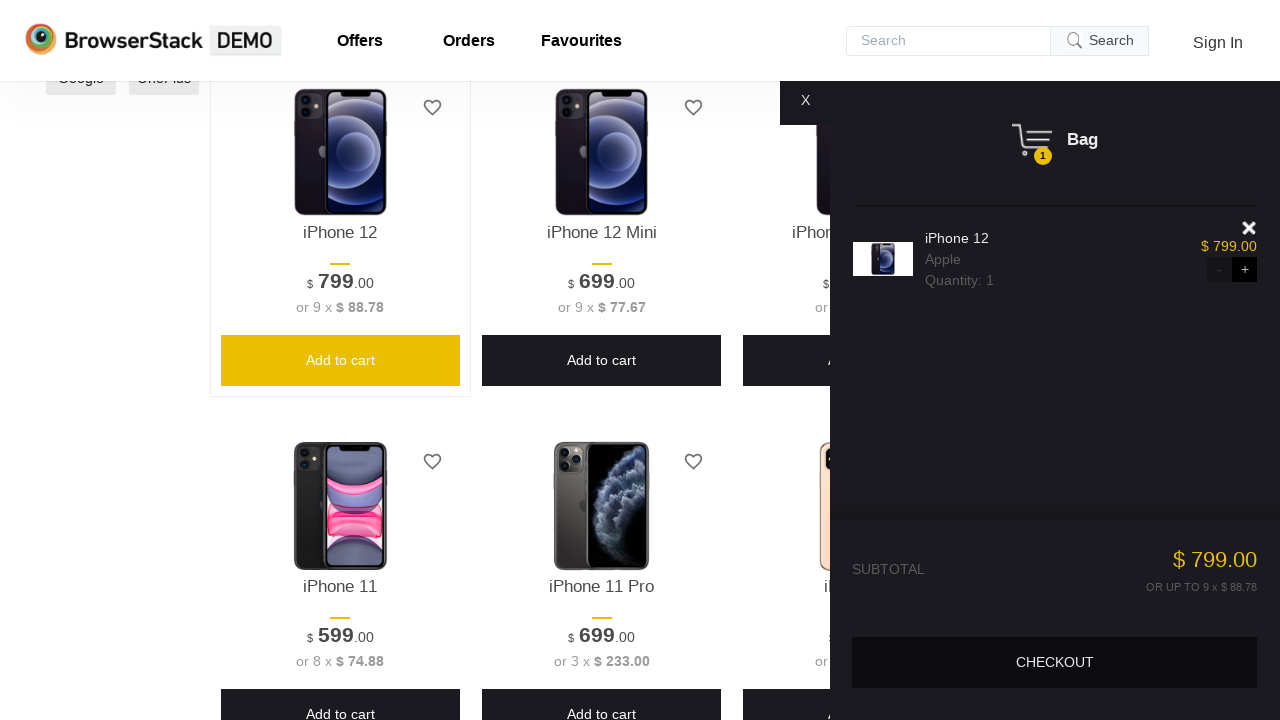

Verified product name in cart matches product name from listing
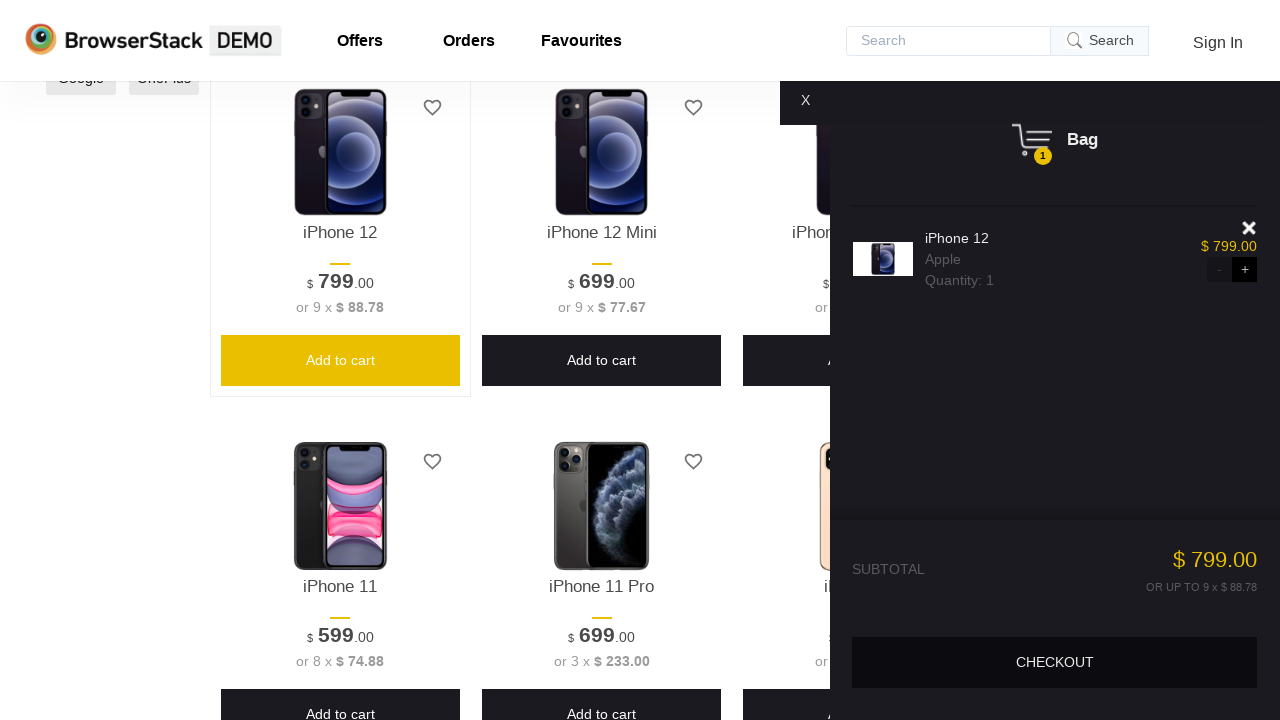

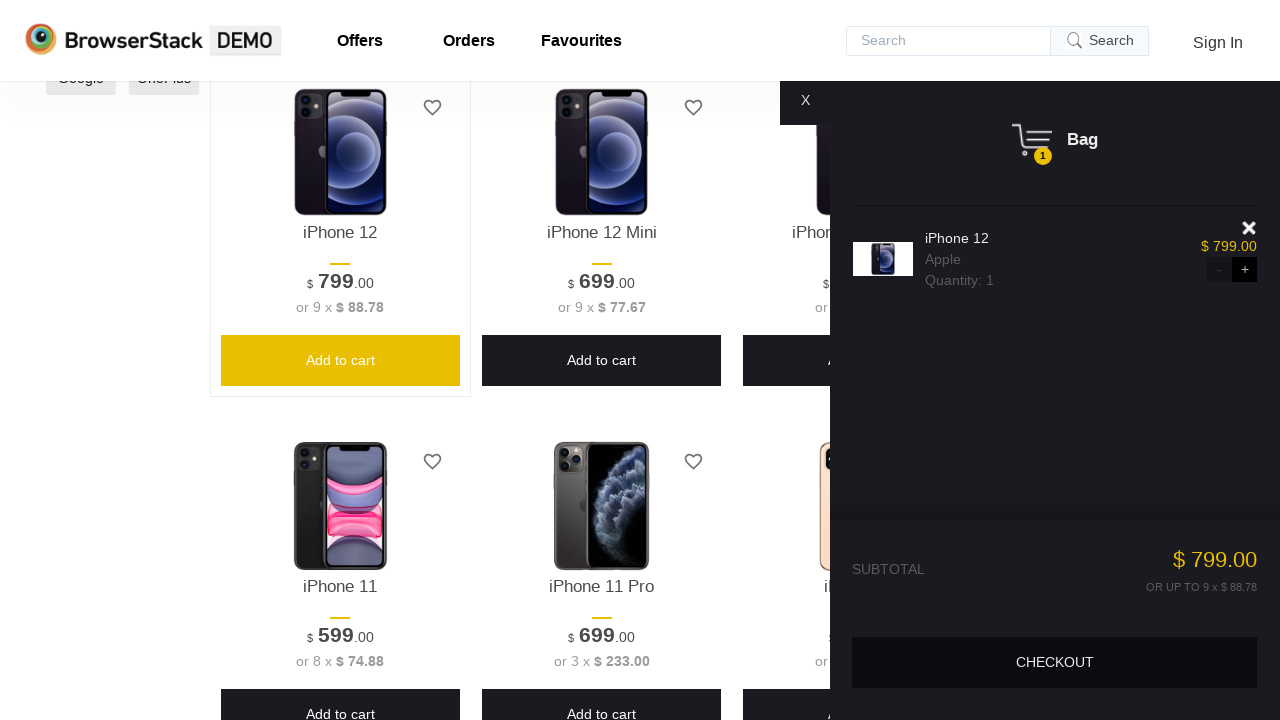